Tests that the Clear completed button displays correct text after marking an item complete

Starting URL: https://demo.playwright.dev/todomvc

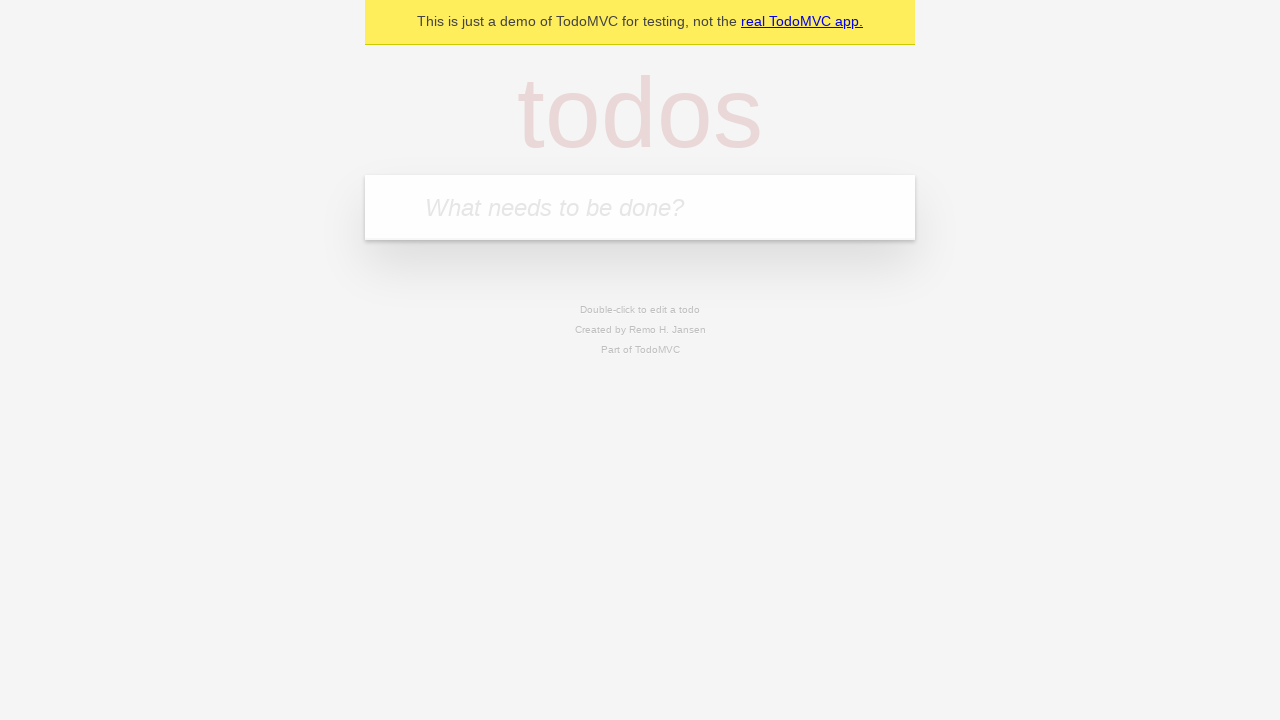

Filled todo input with 'buy some cheese' on internal:attr=[placeholder="What needs to be done?"i]
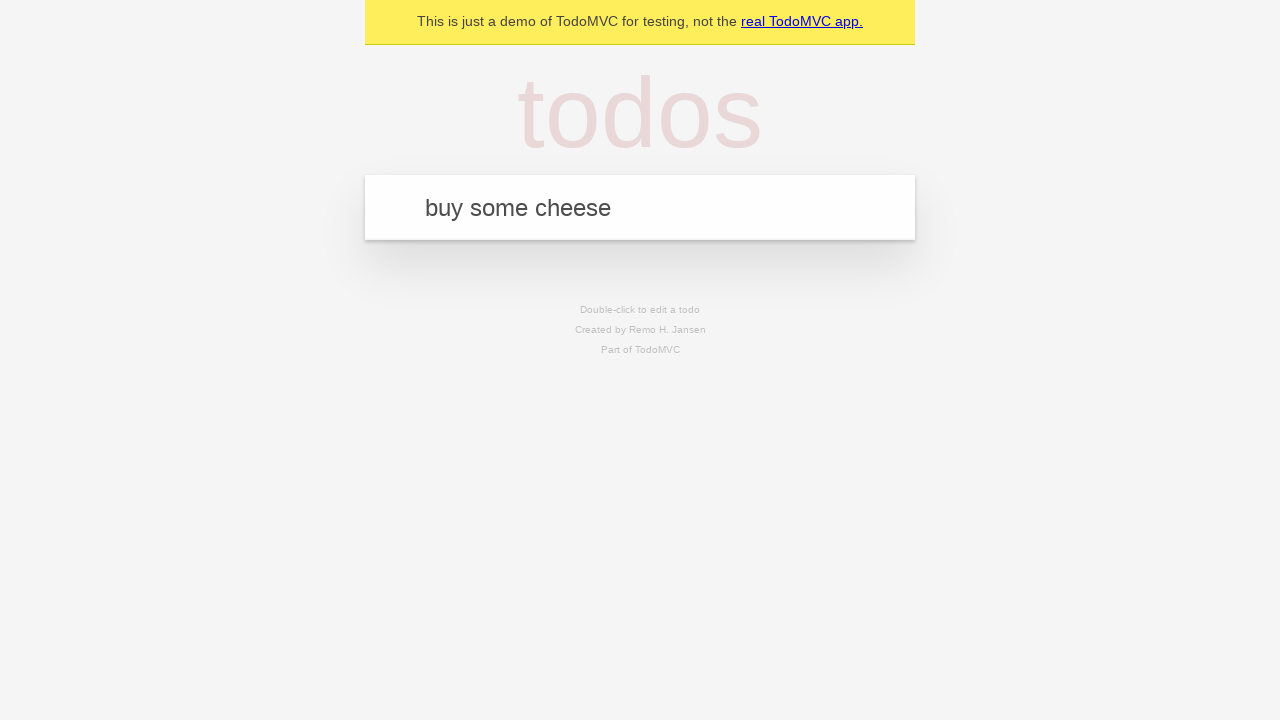

Pressed Enter to add first todo item on internal:attr=[placeholder="What needs to be done?"i]
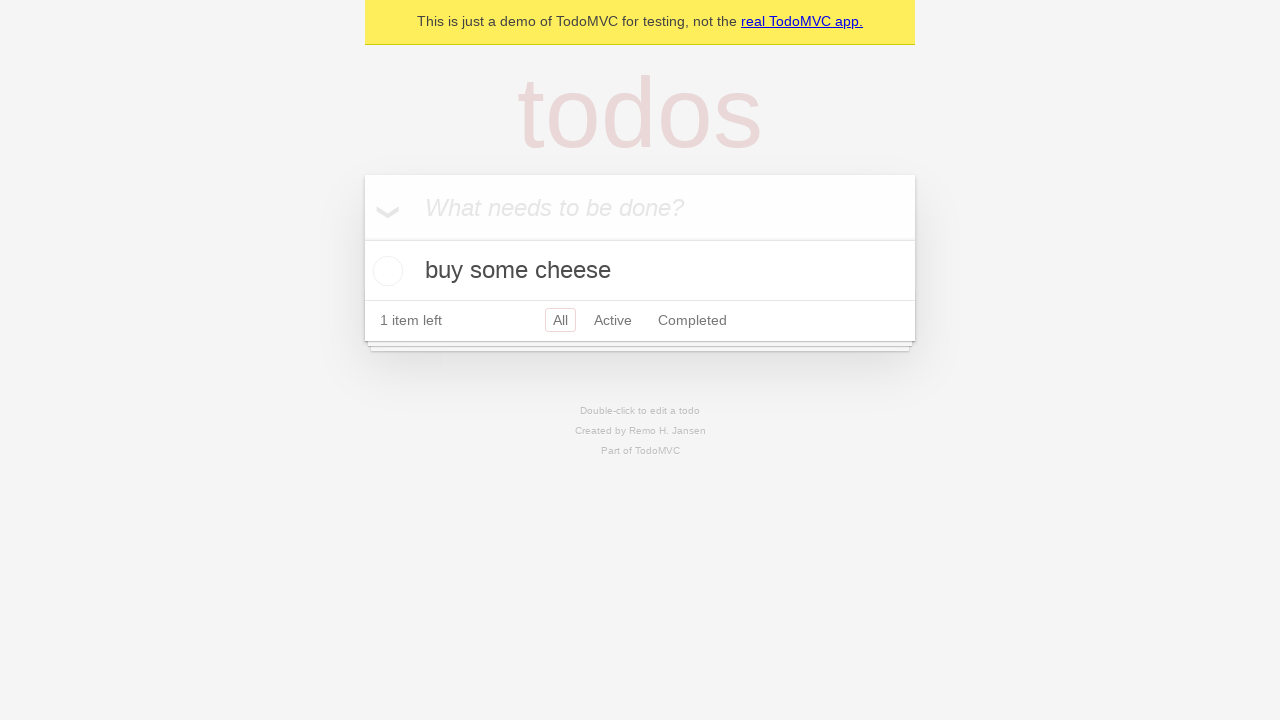

Filled todo input with 'feed the cat' on internal:attr=[placeholder="What needs to be done?"i]
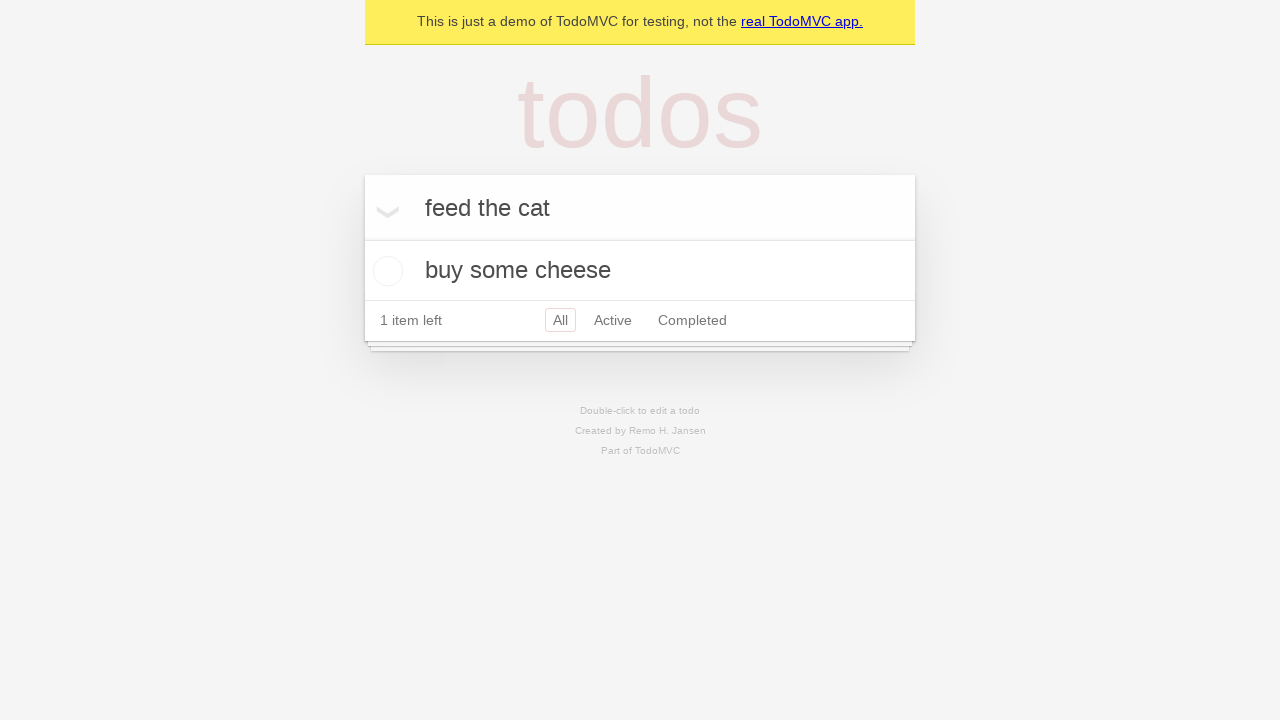

Pressed Enter to add second todo item on internal:attr=[placeholder="What needs to be done?"i]
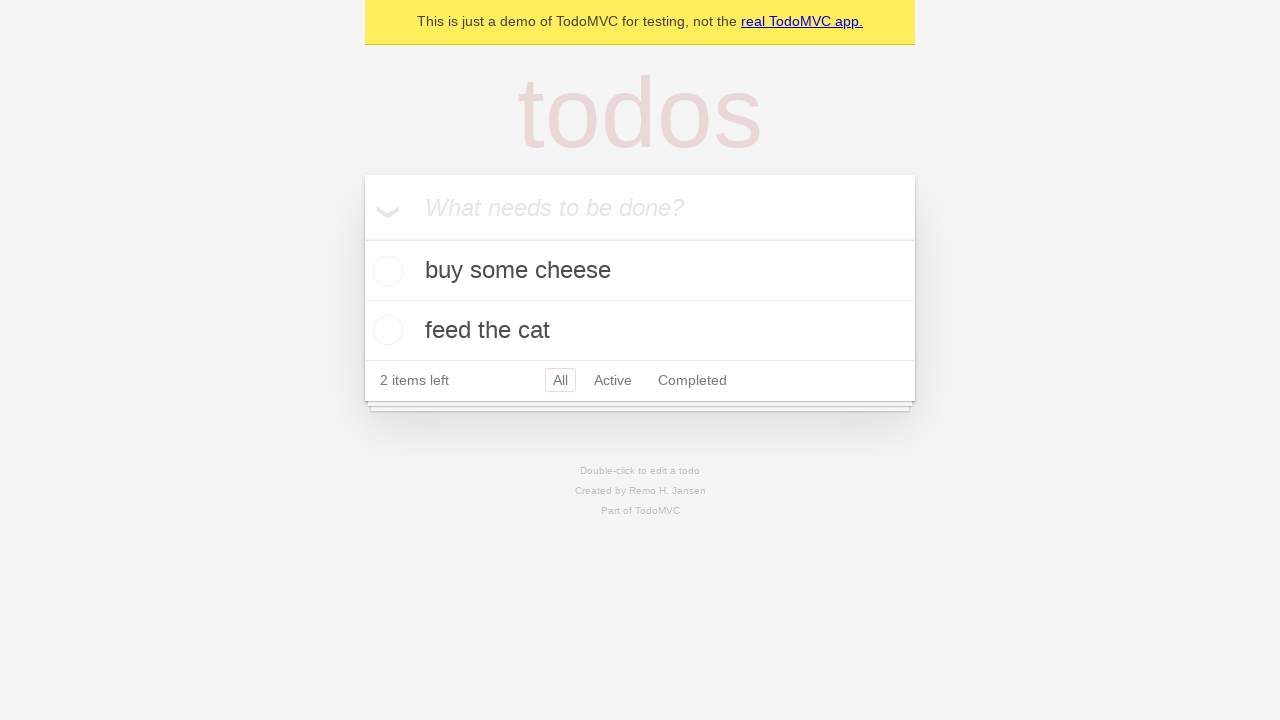

Filled todo input with 'book a doctors appointment' on internal:attr=[placeholder="What needs to be done?"i]
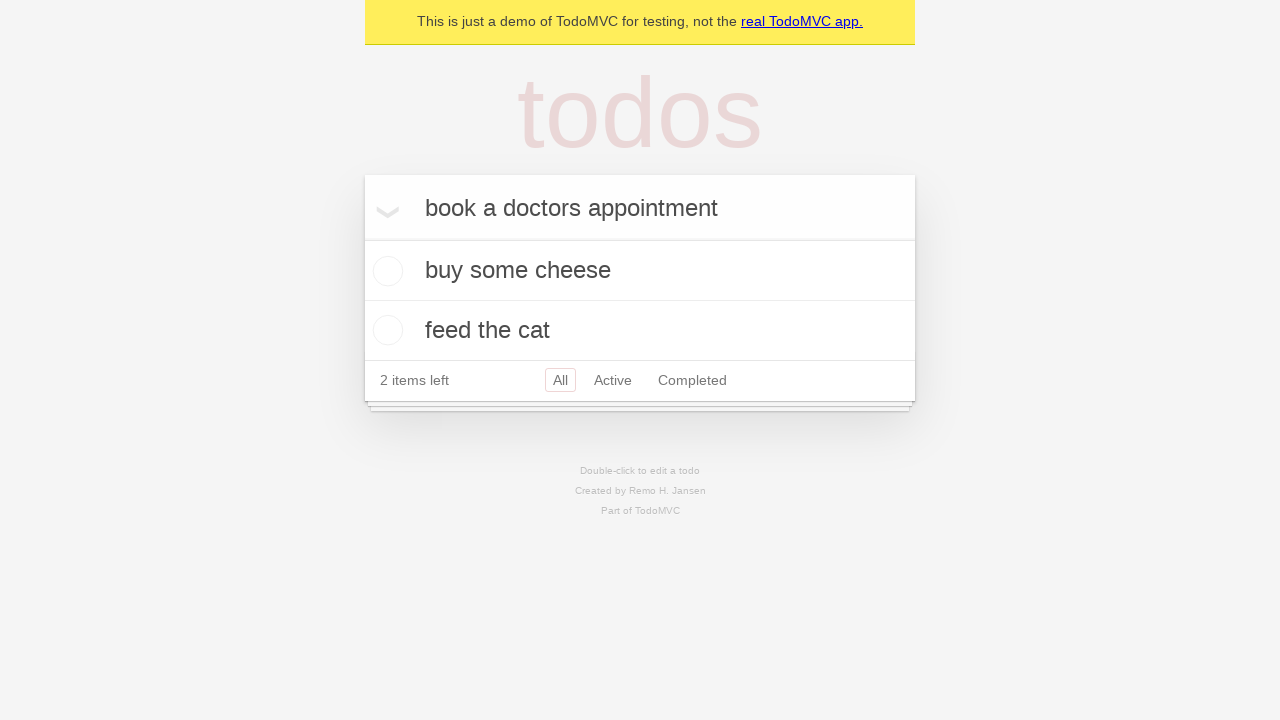

Pressed Enter to add third todo item on internal:attr=[placeholder="What needs to be done?"i]
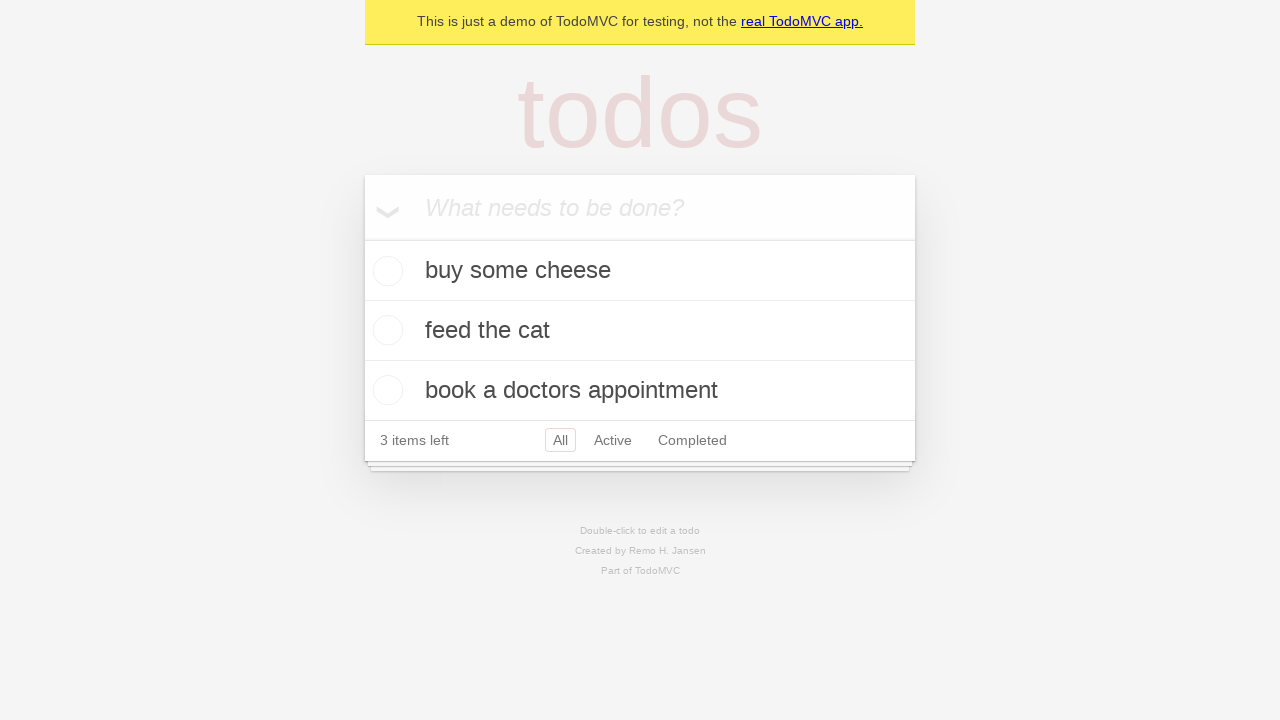

Checked the first todo item as complete at (385, 271) on .todo-list li .toggle >> nth=0
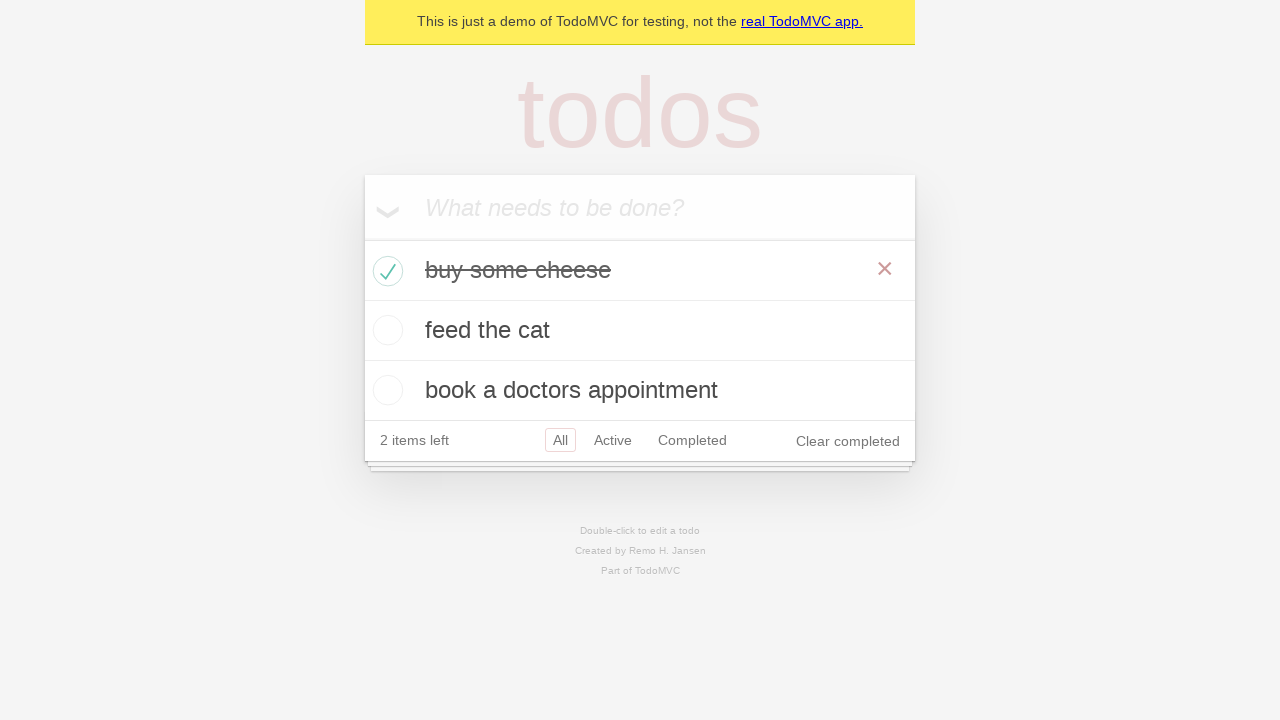

Clear completed button appeared after marking item complete
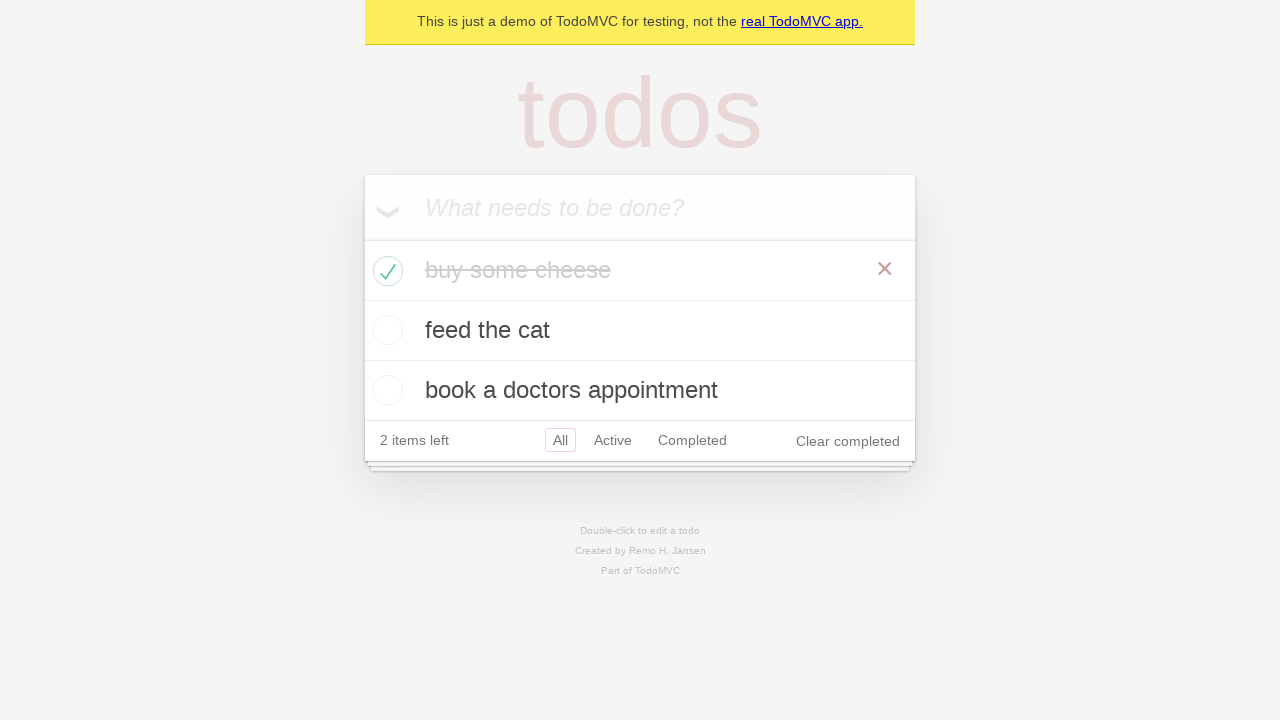

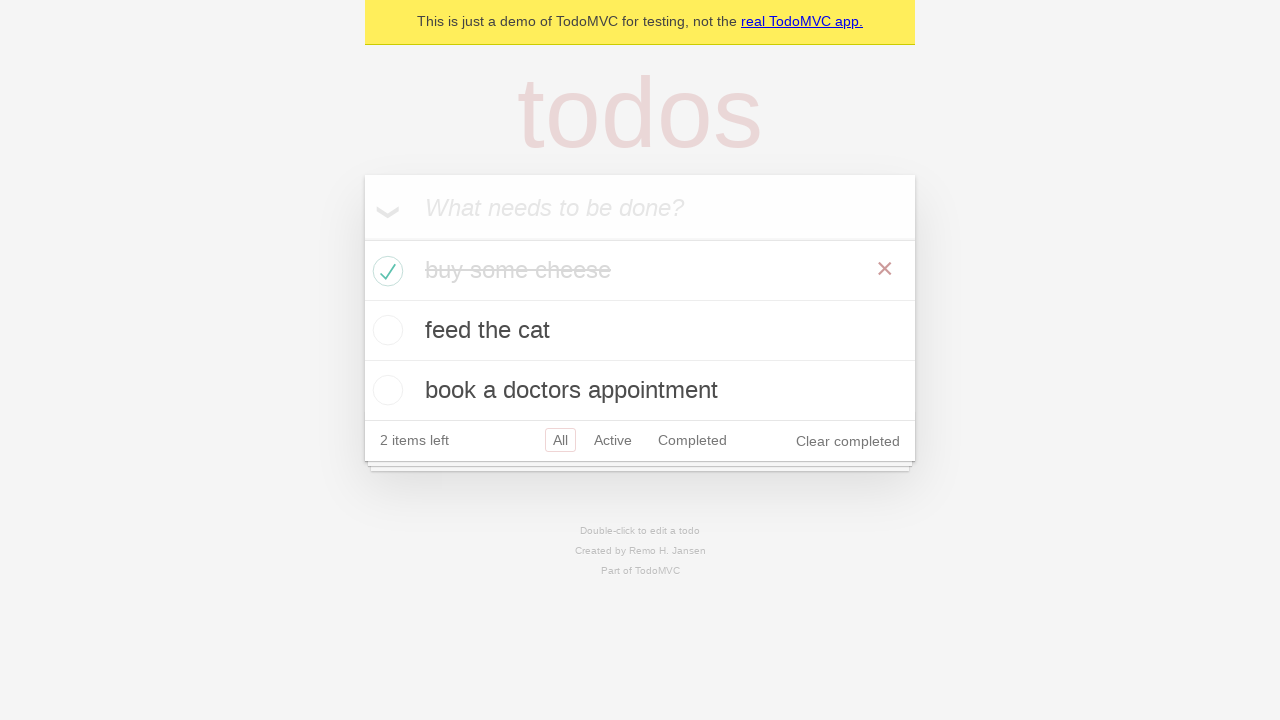